Tests URL blocking functionality by intercepting and blocking a specific image URL, then navigating to the page and verifying the page title contains expected text

Starting URL: https://bonigarcia.dev/selenium-webdriver-java/

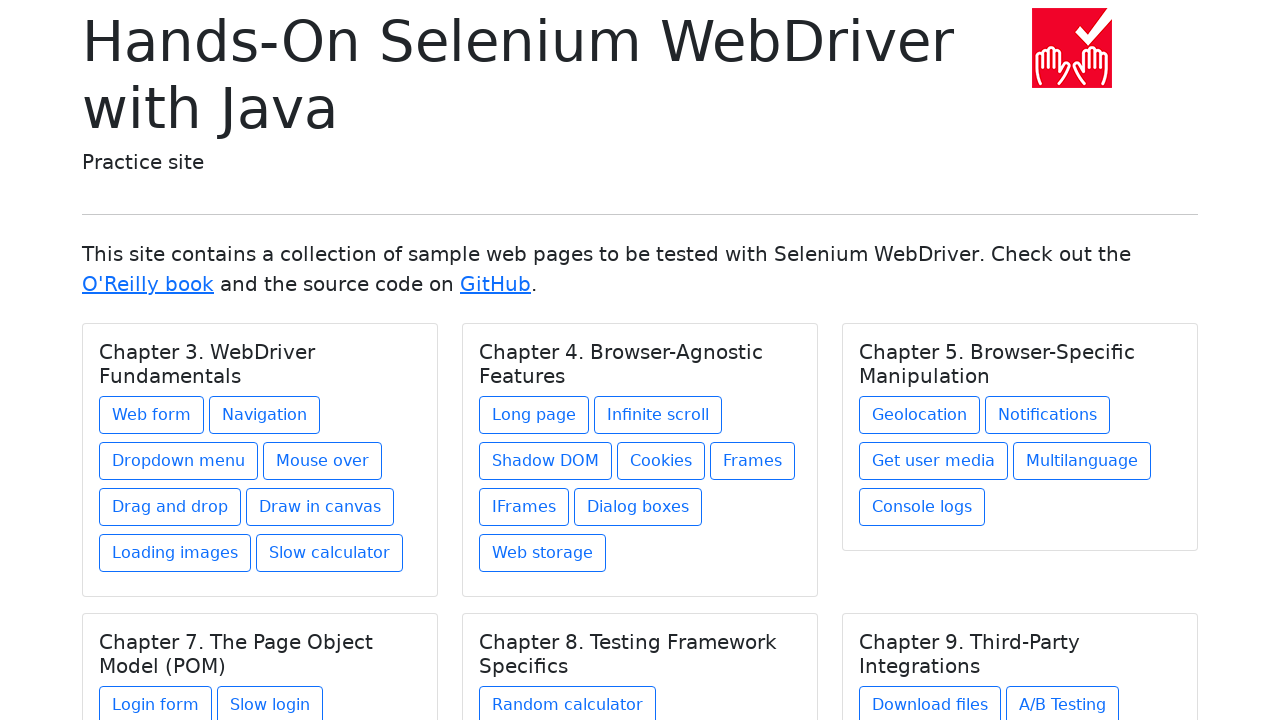

Set up route handler to block specific image URL
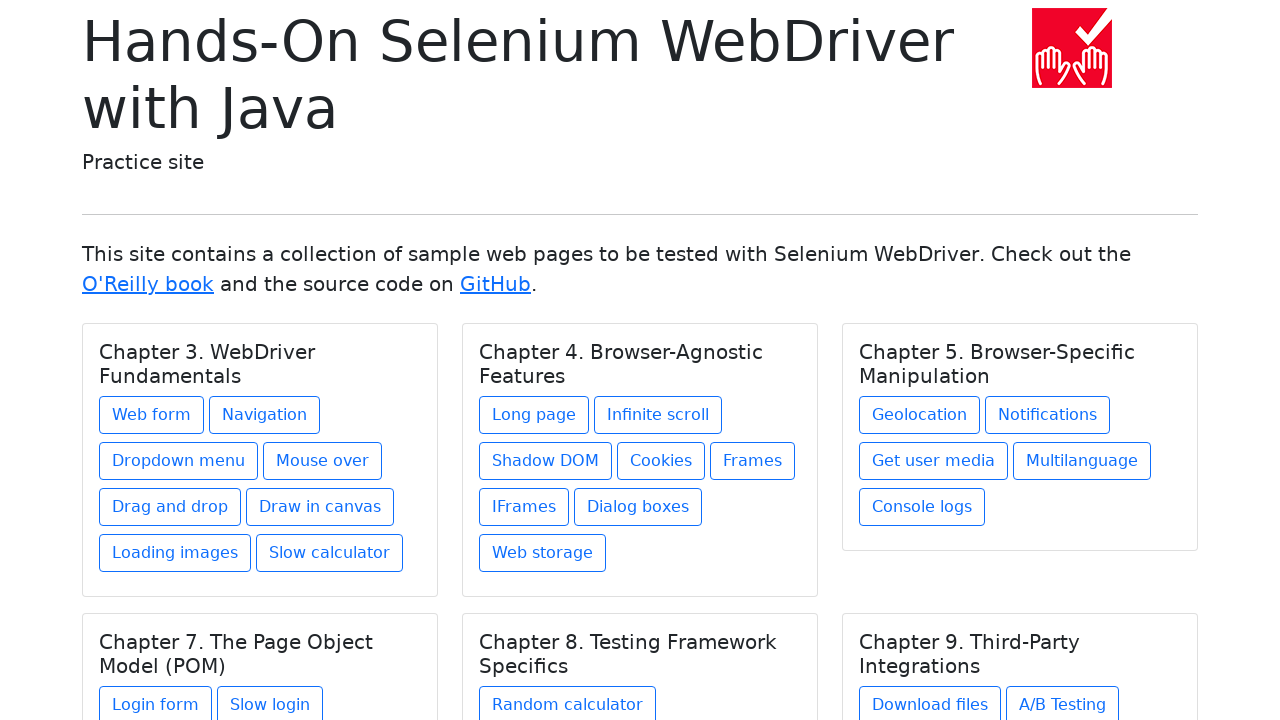

Reloaded page to apply URL blocking route
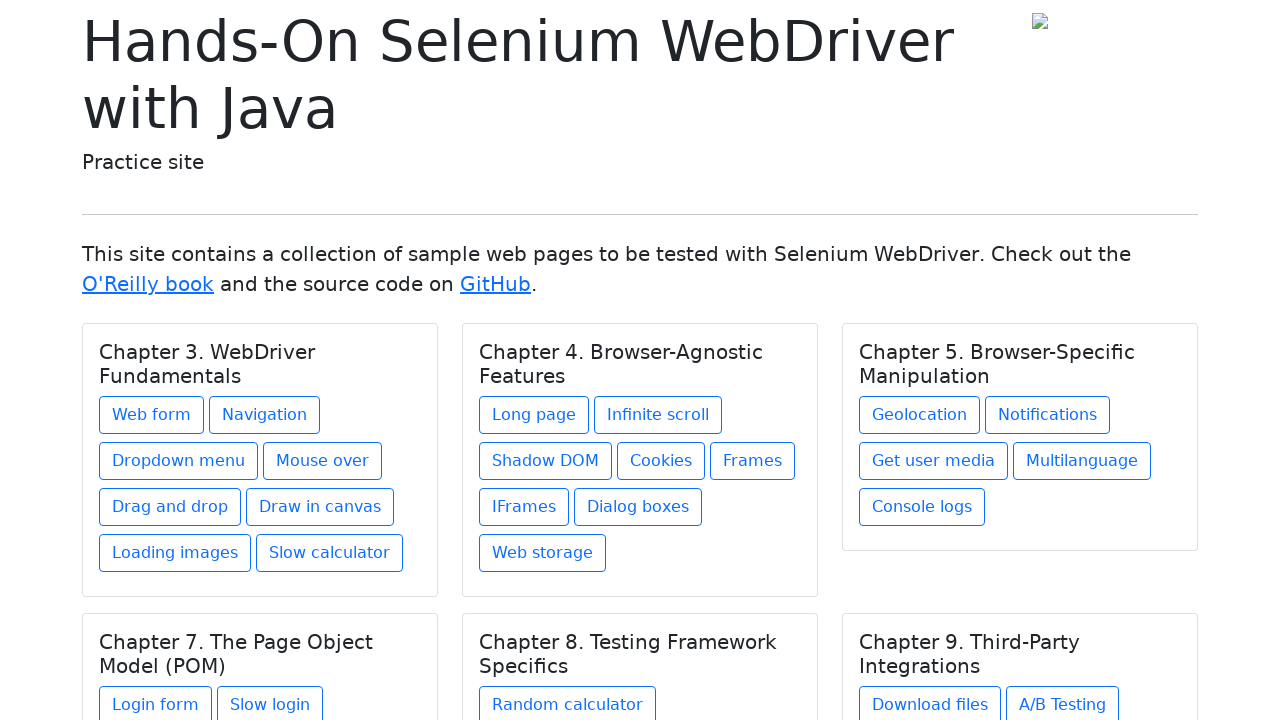

Verified page title contains 'Selenium WebDriver'
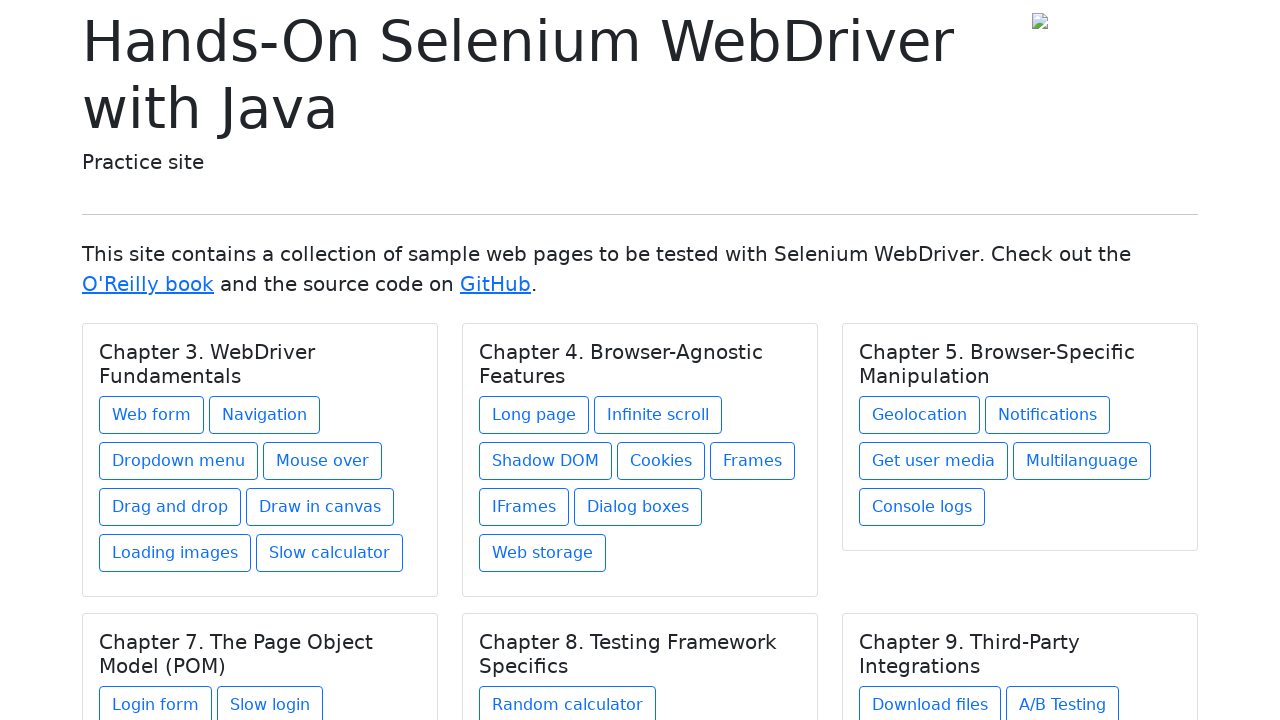

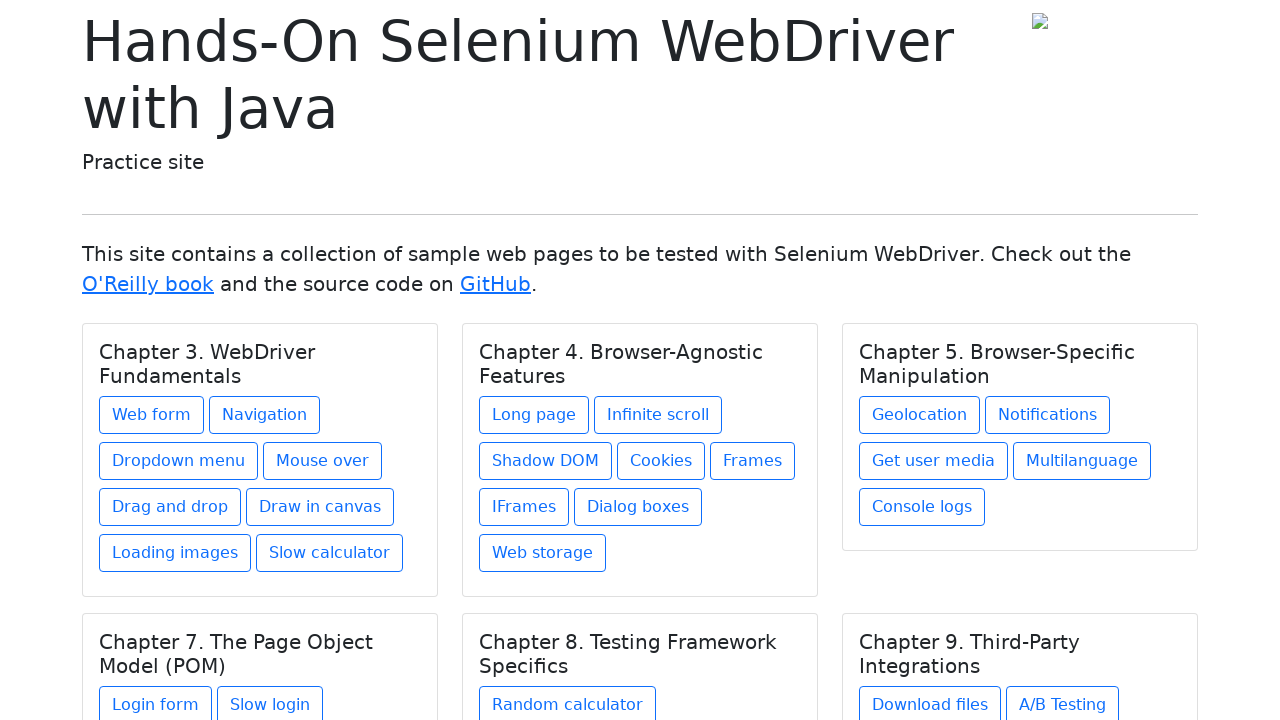